Tests adding a product to the shopping cart by navigating to Phones category, selecting Samsung Galaxy S6, adding it to cart, and verifying it appears in the cart

Starting URL: https://www.demoblaze.com/index.html

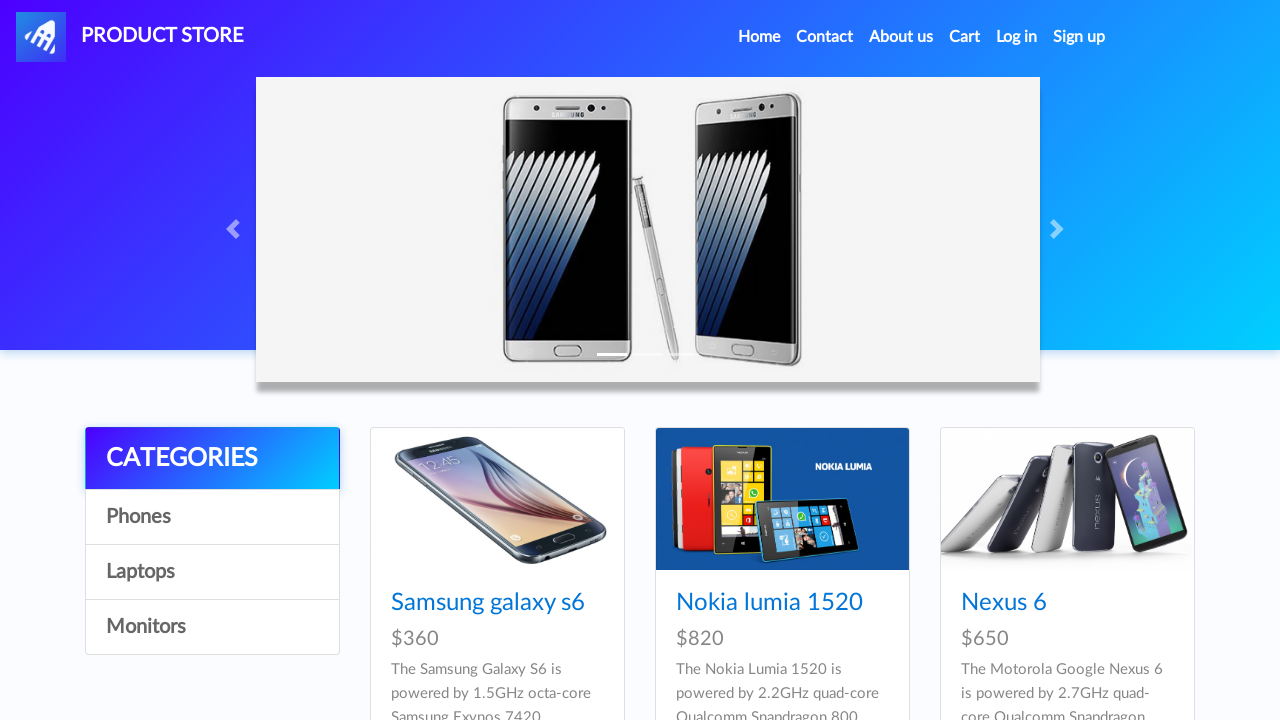

Clicked on Phones category at (212, 517) on a[onclick="byCat('phone')"]
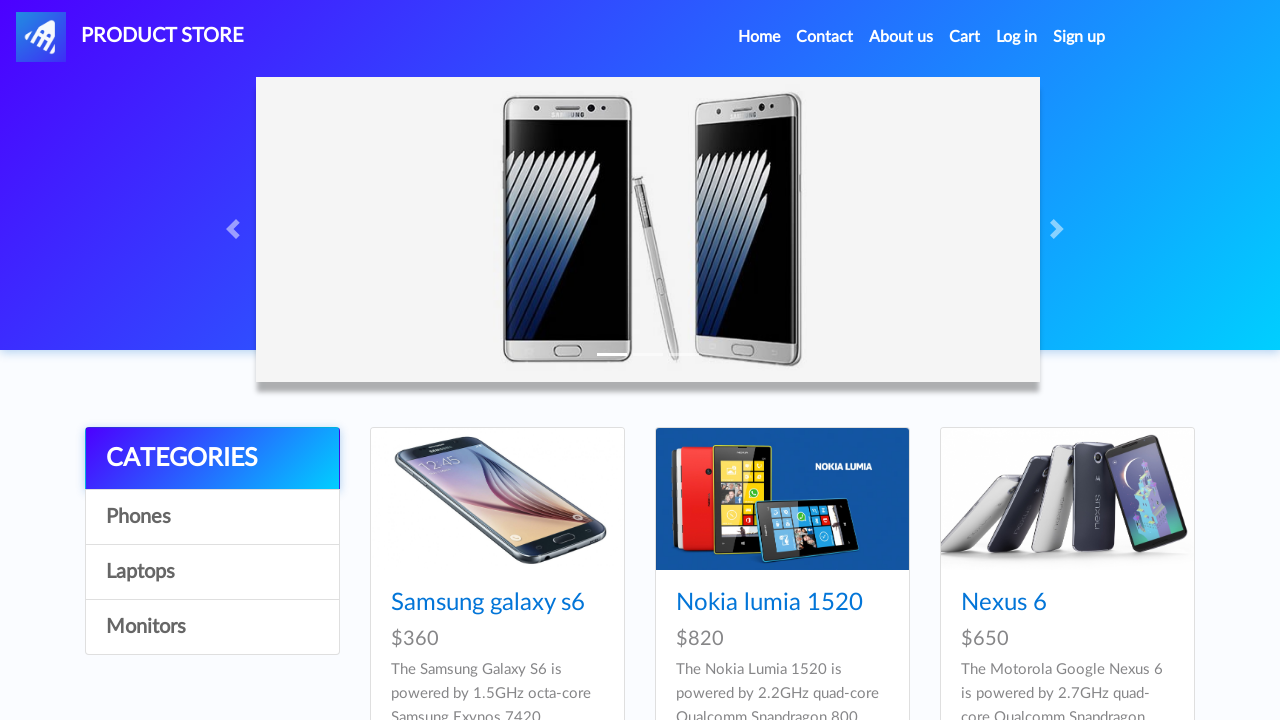

Samsung Galaxy S6 product link became visible
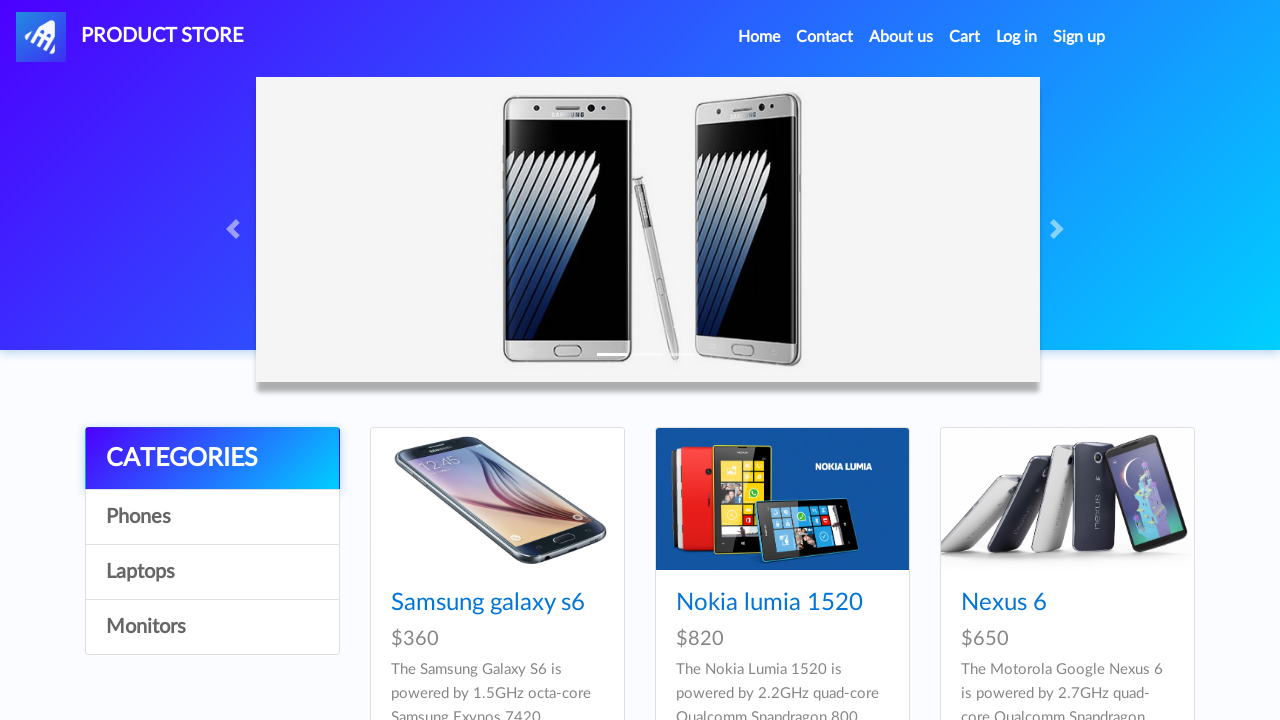

Clicked on Samsung Galaxy S6 product at (488, 603) on a:has-text('Samsung galaxy s6')
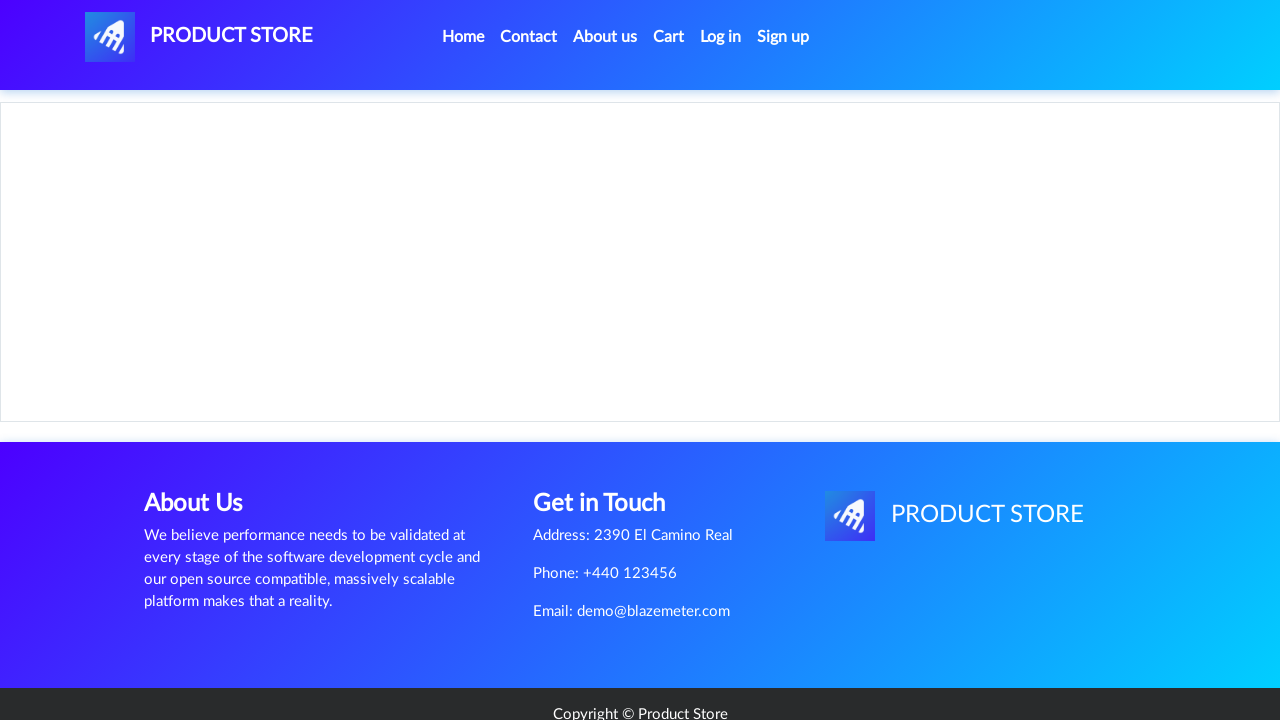

Add to cart button became visible on product page
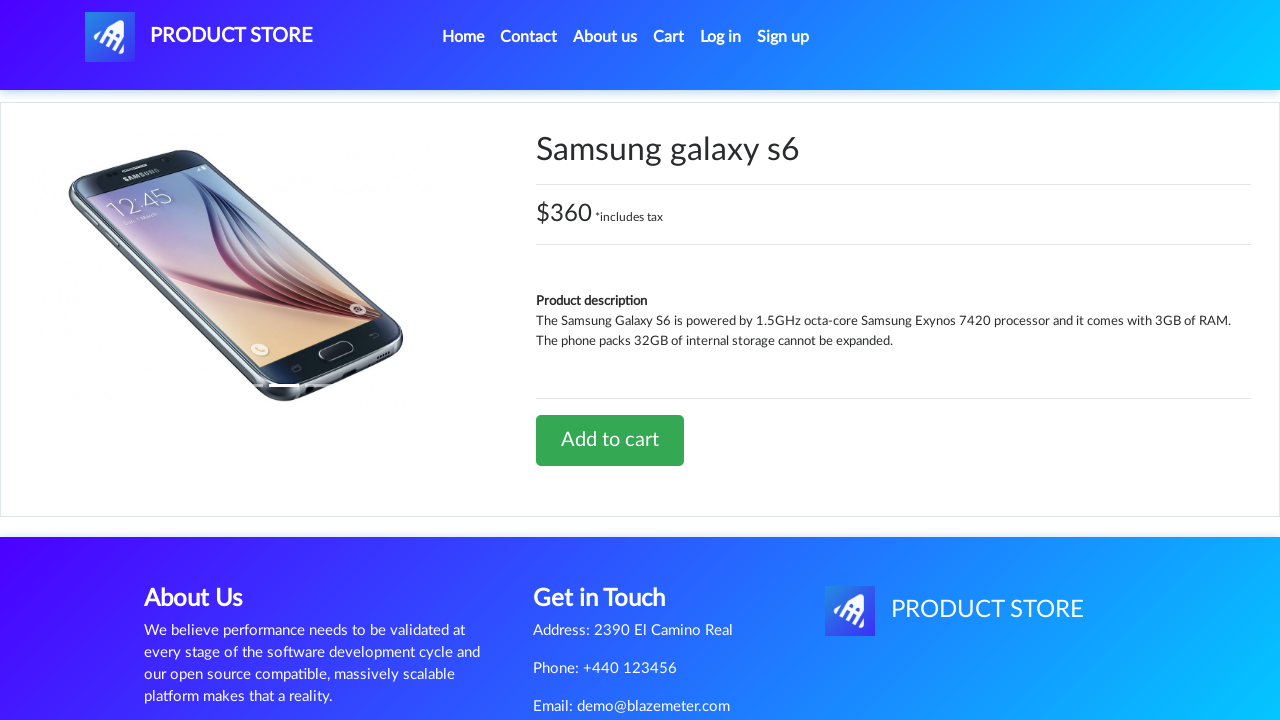

Clicked Add to cart button at (610, 440) on a[onclick='addToCart(1)']
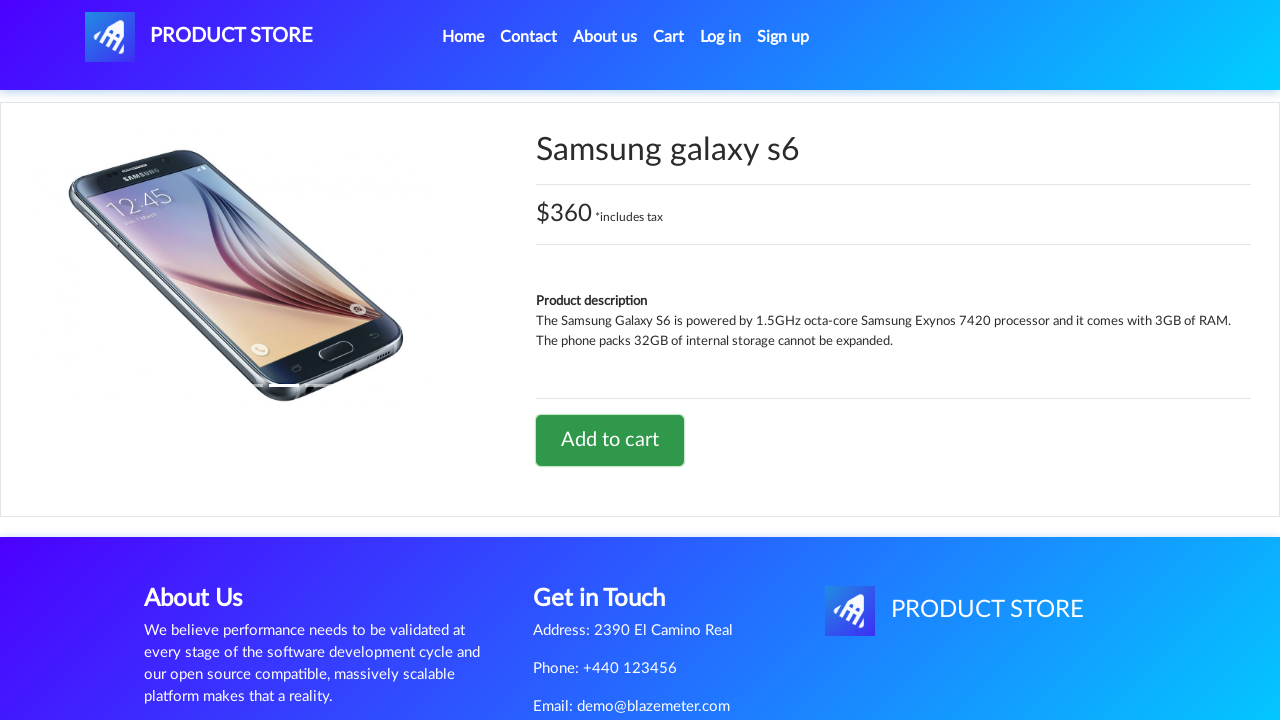

Accepted alert confirmation
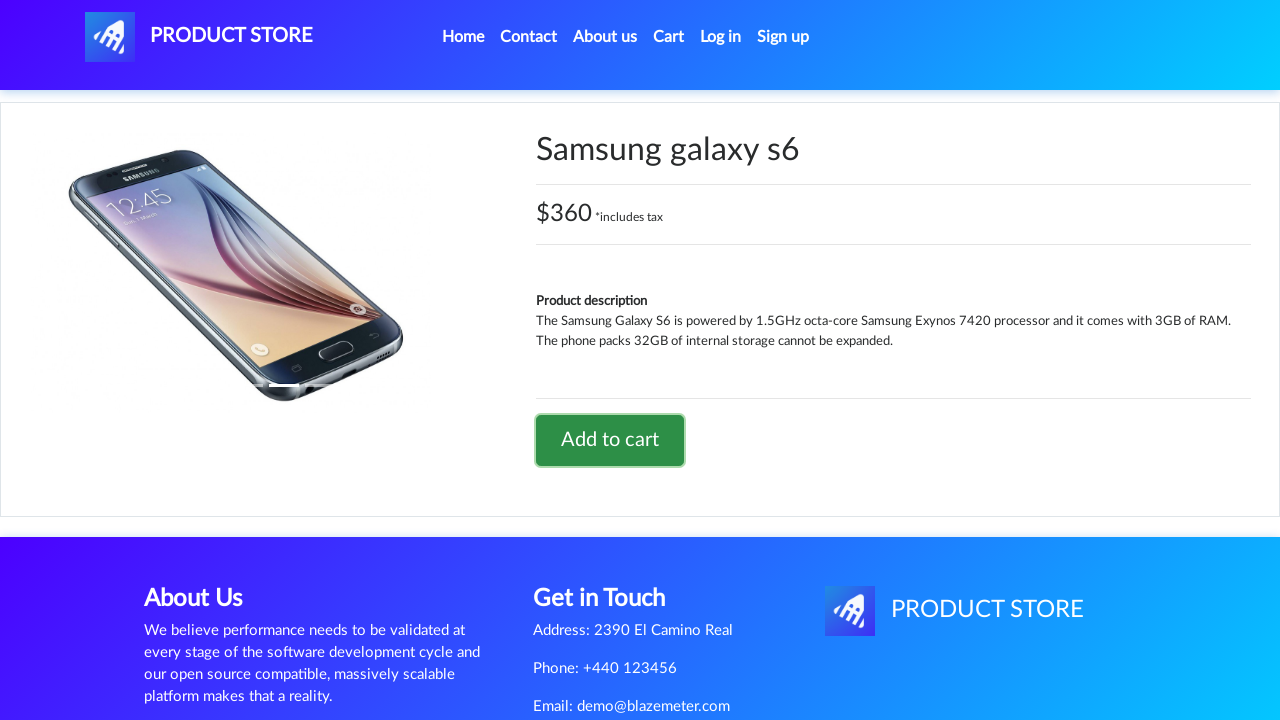

Clicked on cart button to navigate to shopping cart at (669, 37) on #cartur
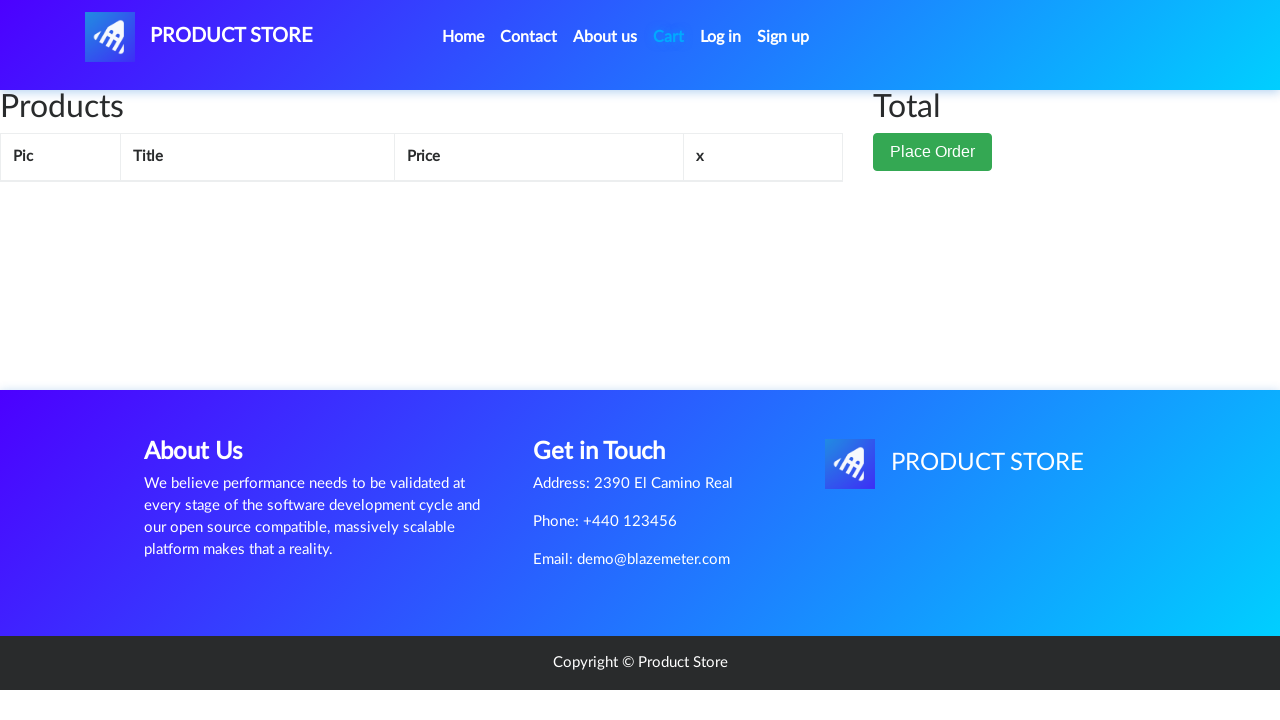

Samsung Galaxy S6 product verified in shopping cart
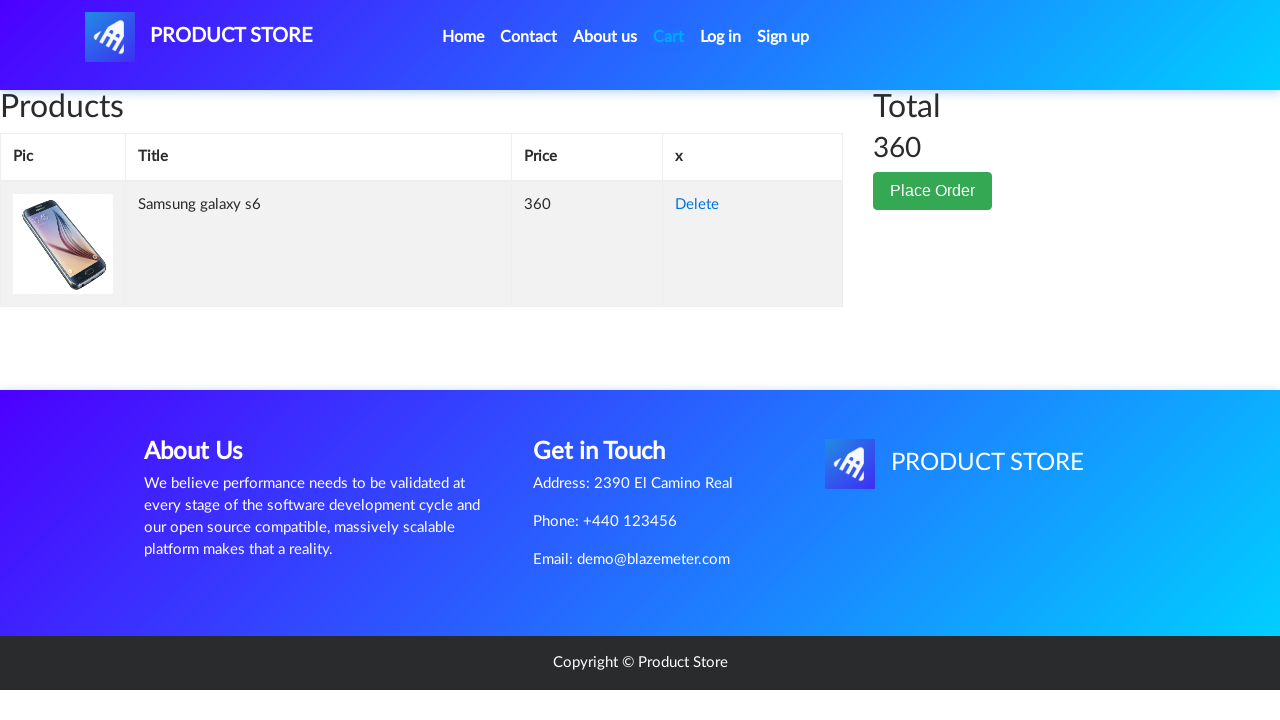

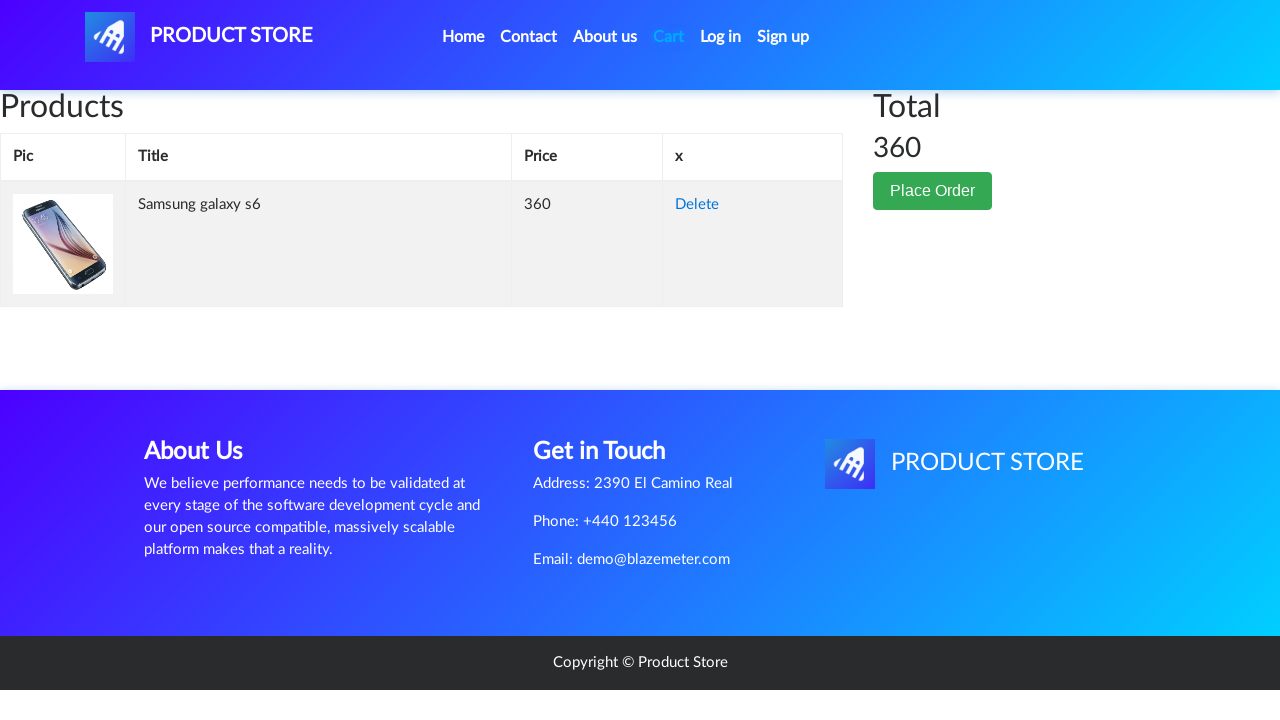